Tests the complete flight booking flow on BlazeDemo by selecting departure/destination cities, choosing a flight, and filling in passenger details to complete the purchase

Starting URL: https://blazedemo.com/

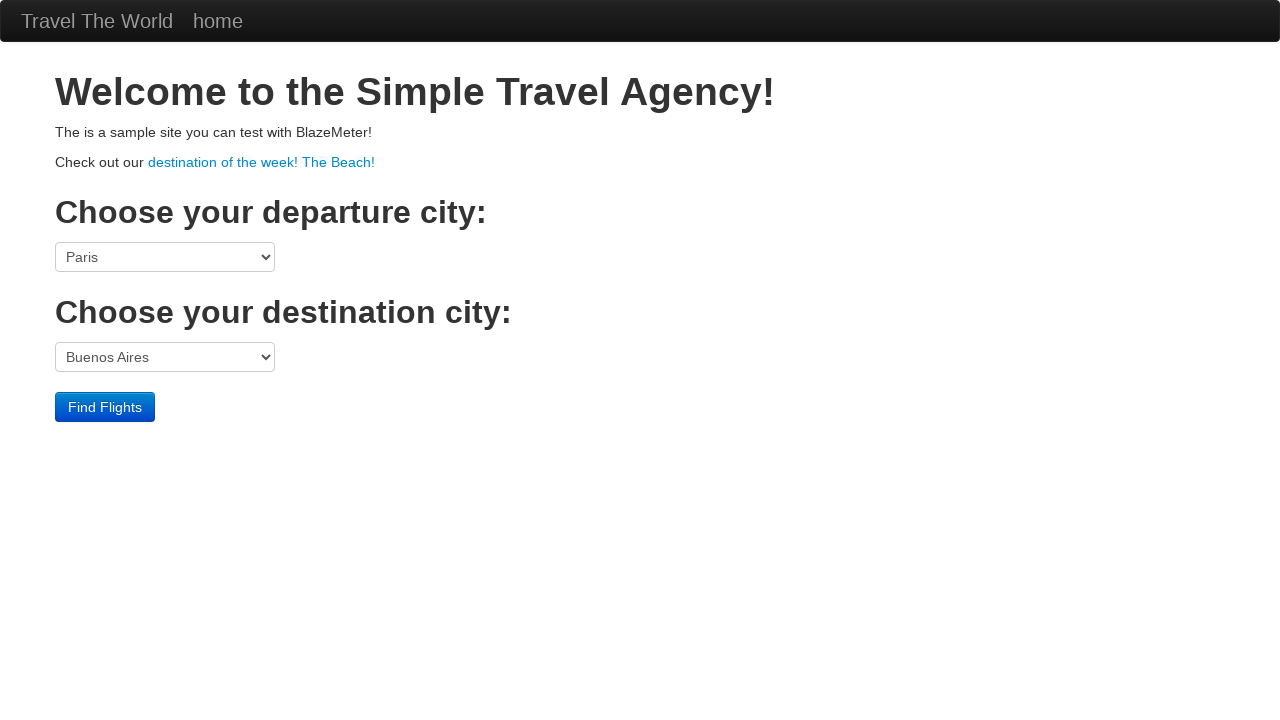

Clicked on departure city dropdown at (165, 257) on select[name='fromPort']
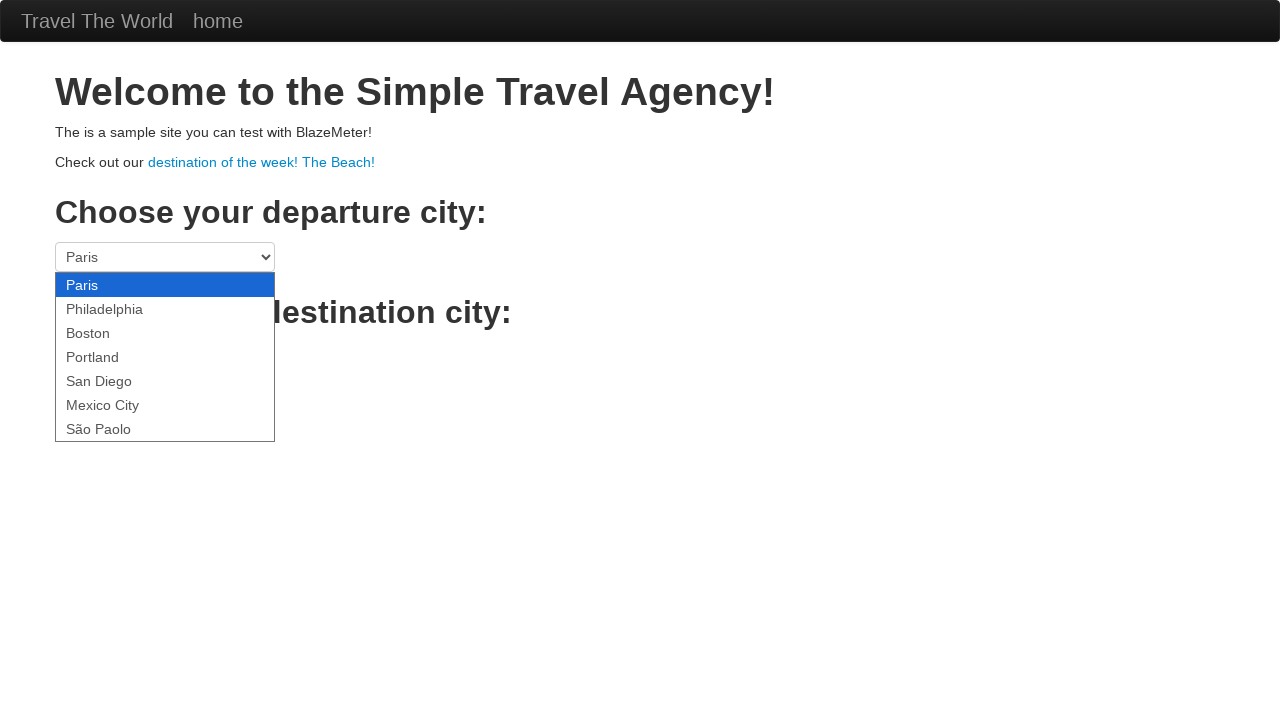

Selected Boston as departure city on select[name='fromPort']
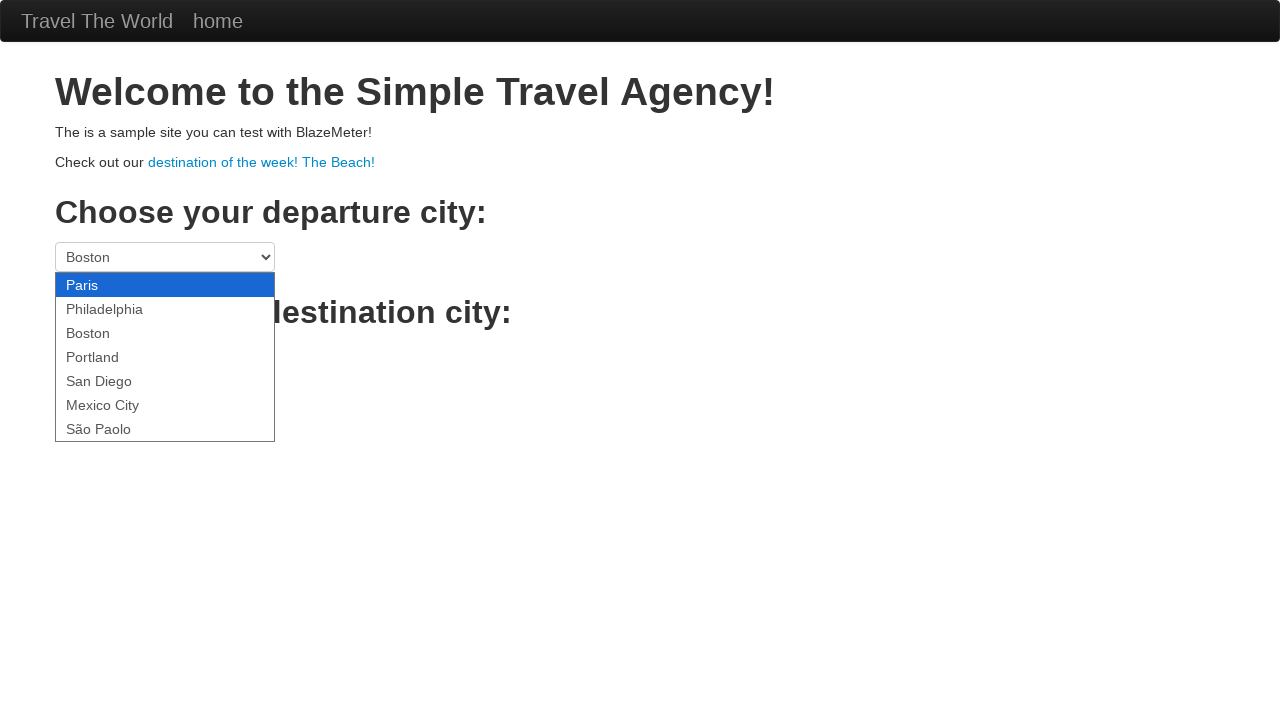

Clicked on destination city dropdown at (165, 357) on select[name='toPort']
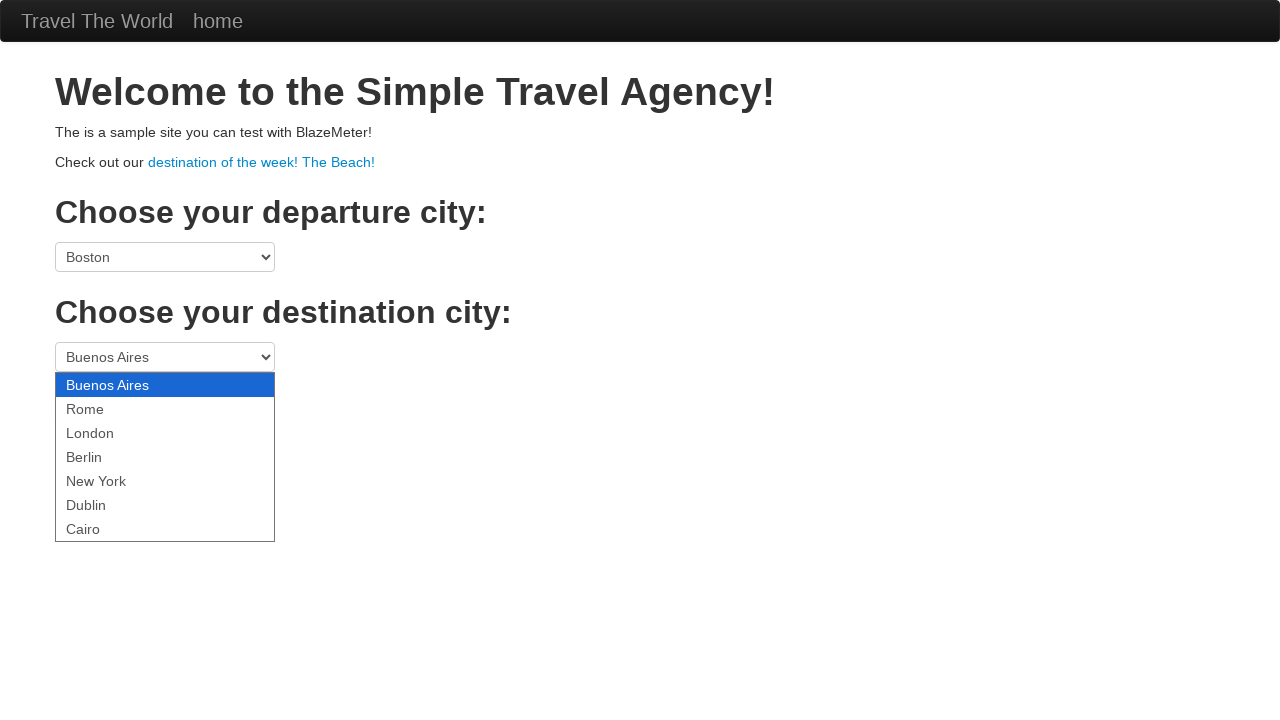

Selected Berlin as destination city on select[name='toPort']
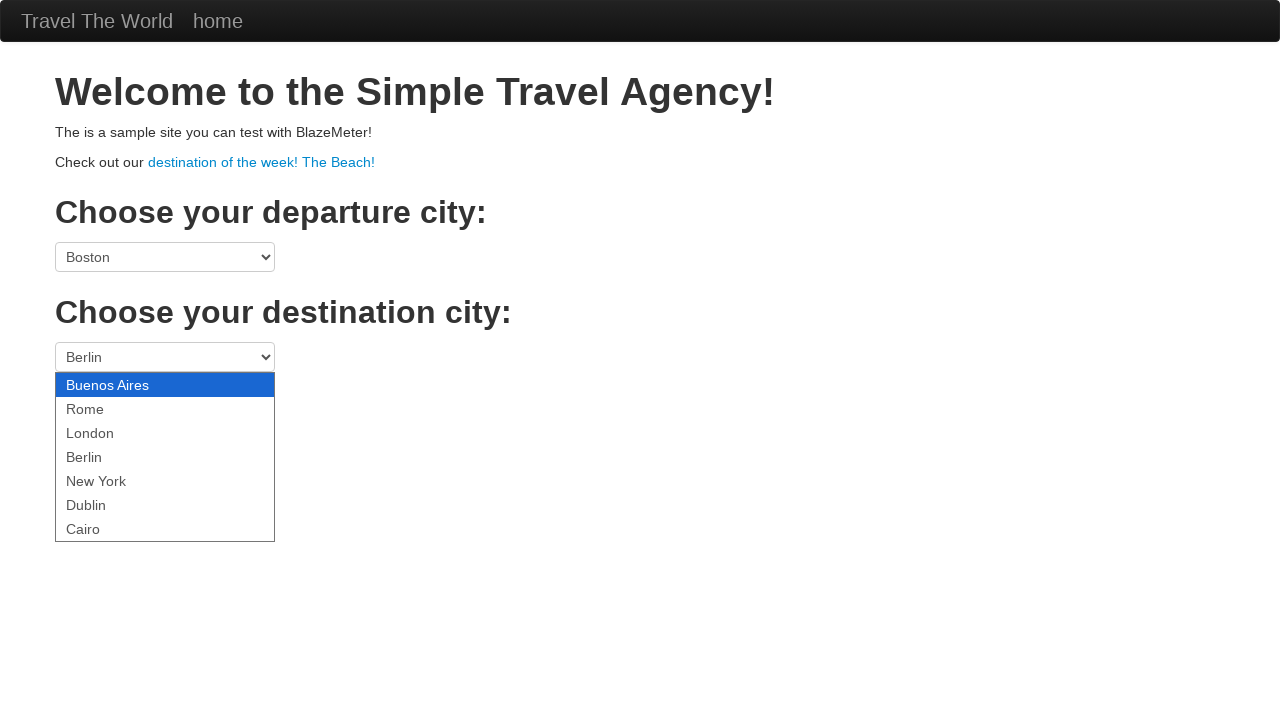

Clicked Find Flights button at (105, 407) on .btn-primary
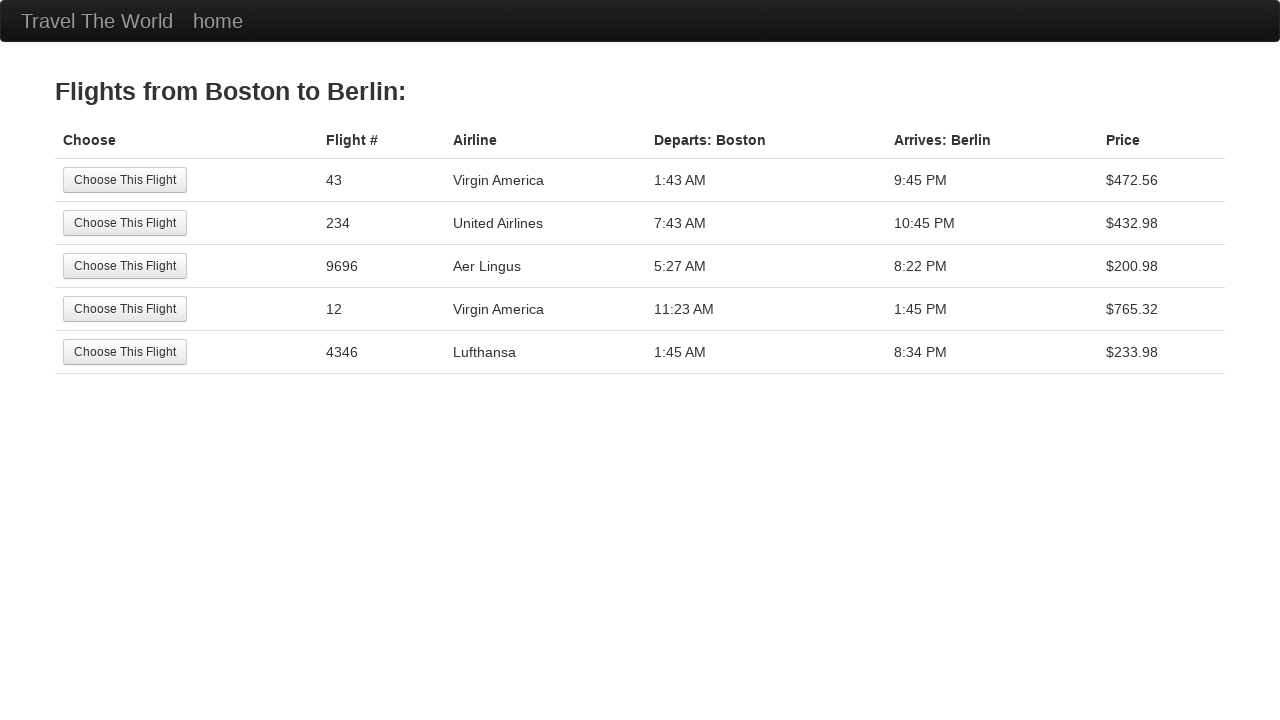

Selected the first available flight at (125, 180) on tr:nth-child(1) .btn
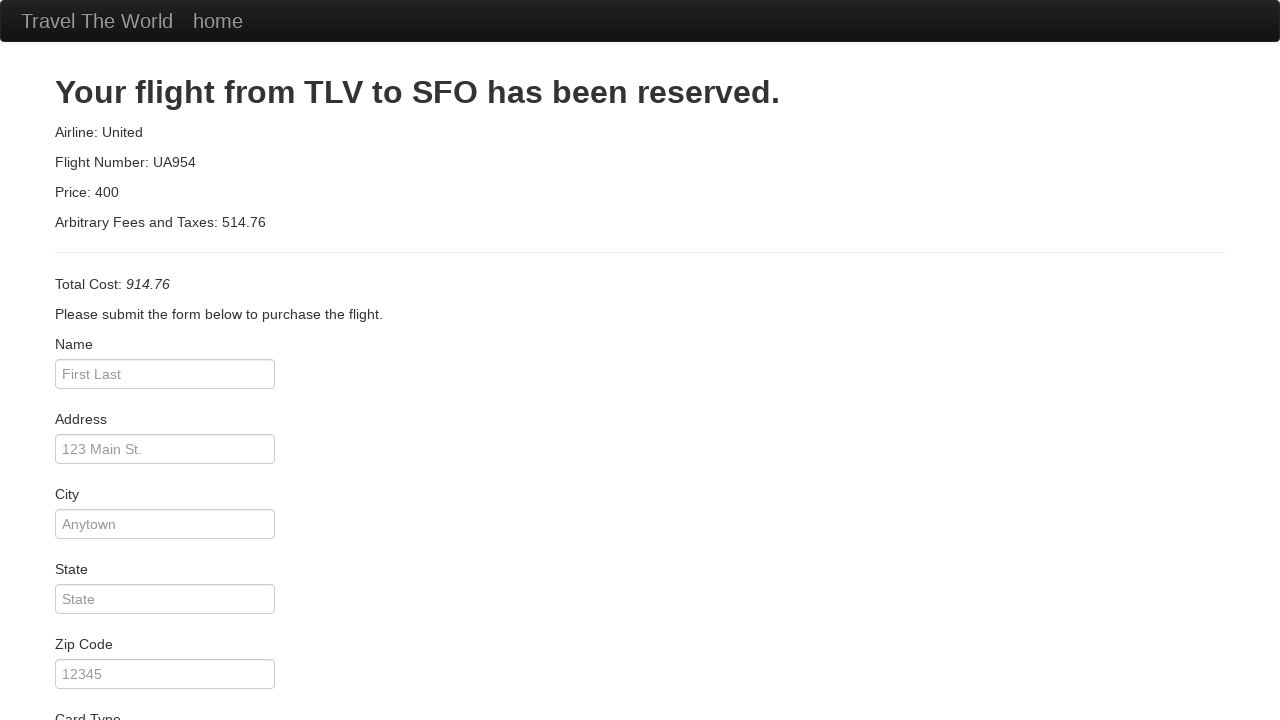

Clicked on passenger name field at (165, 374) on #inputName
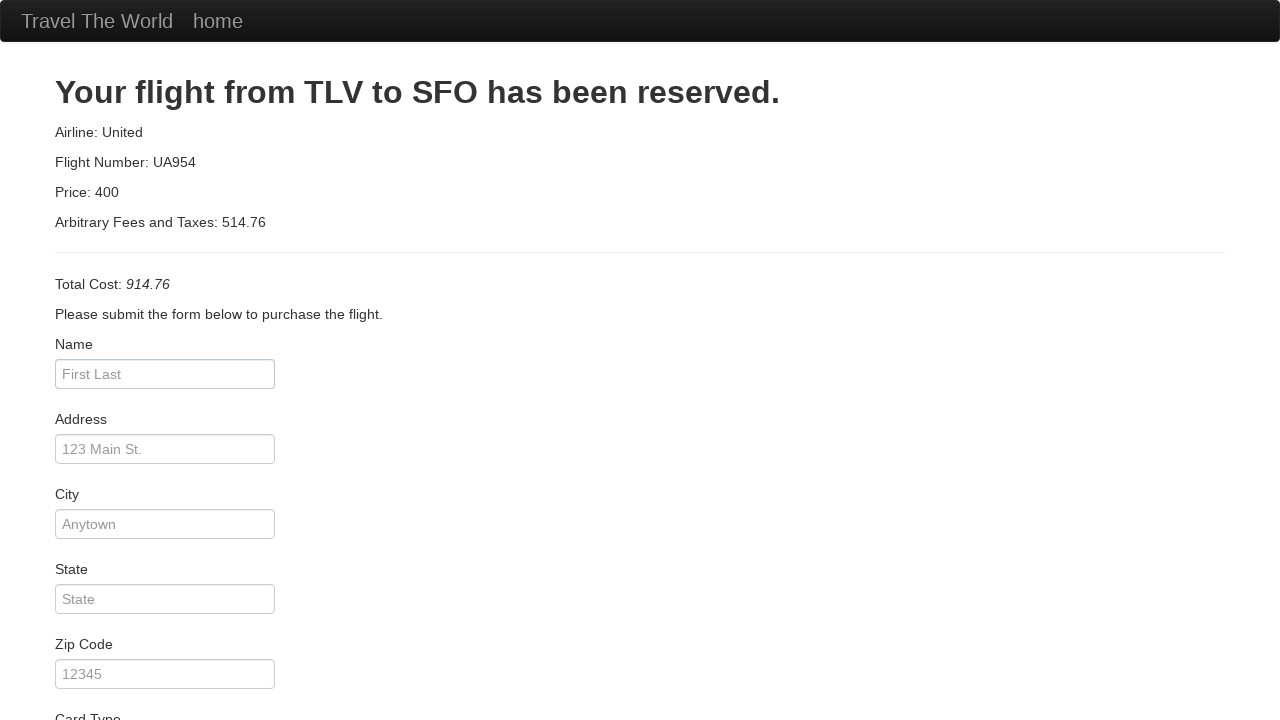

Filled passenger name as 'Johnny' on #inputName
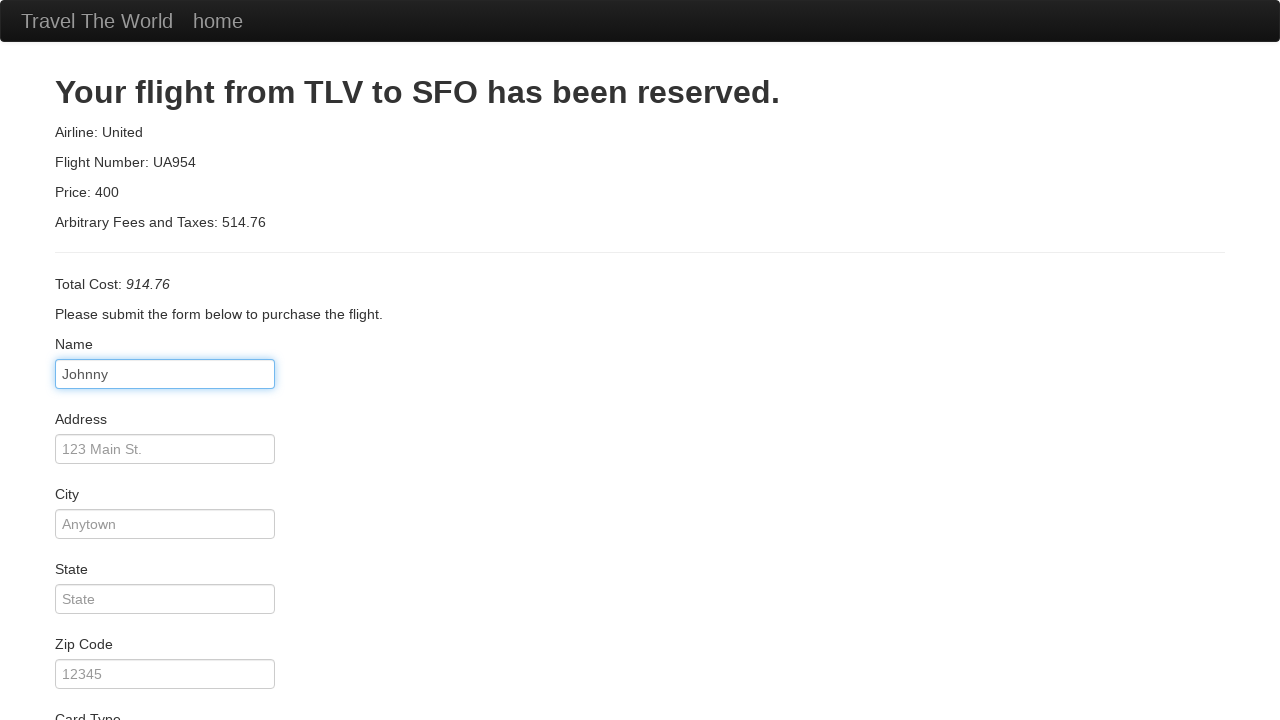

Filled address field with '123 Street' on #address
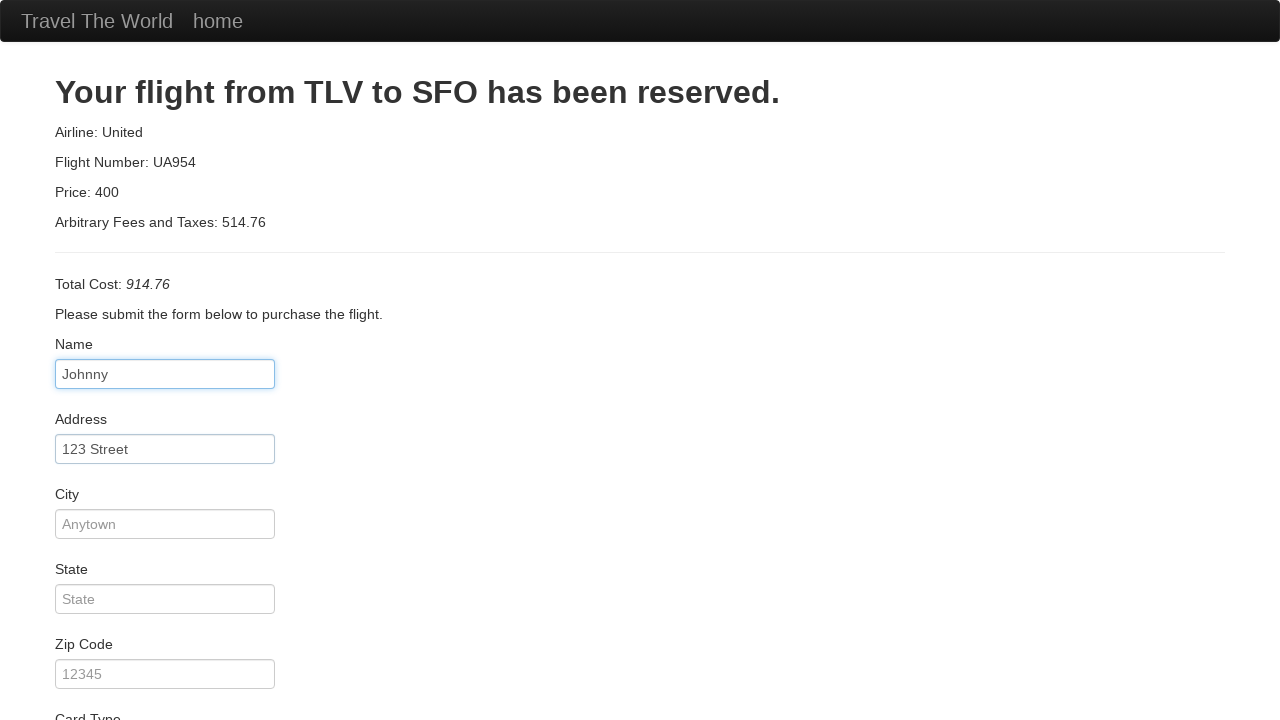

Filled city field with 'SomeTown' on #city
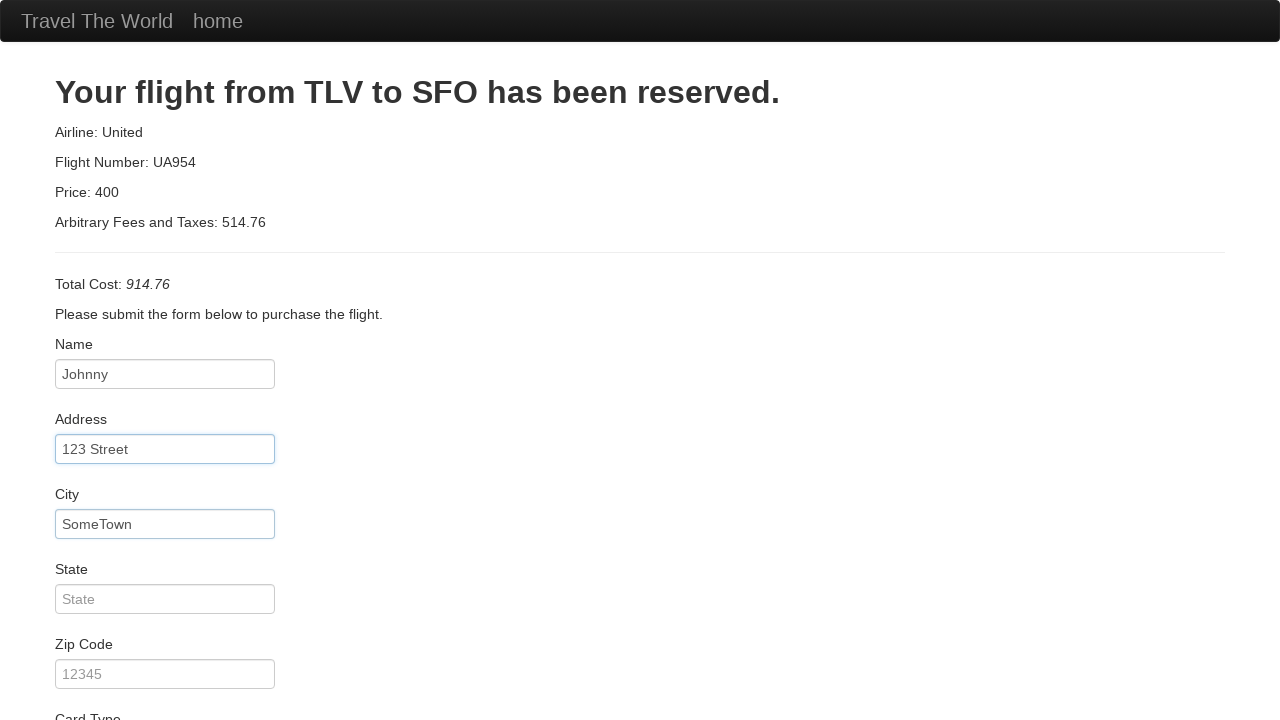

Filled state field with 'New state' on #state
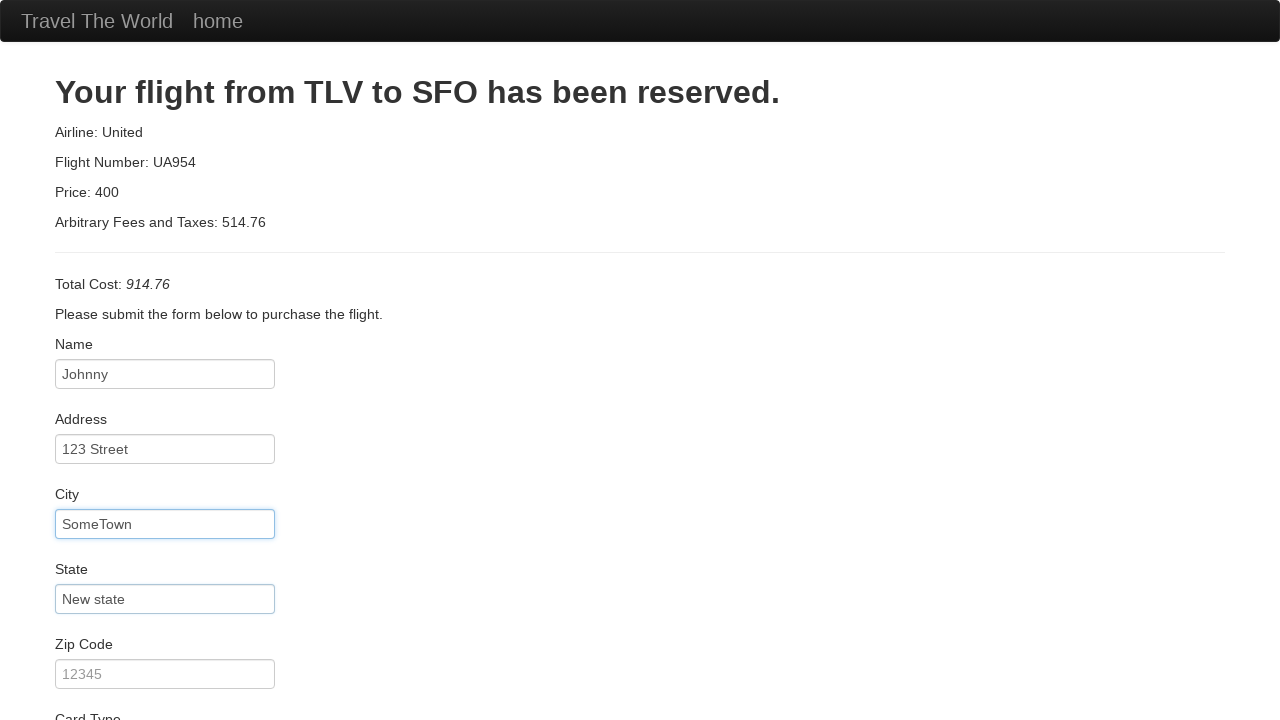

Filled zip code field with '9876' on #zipCode
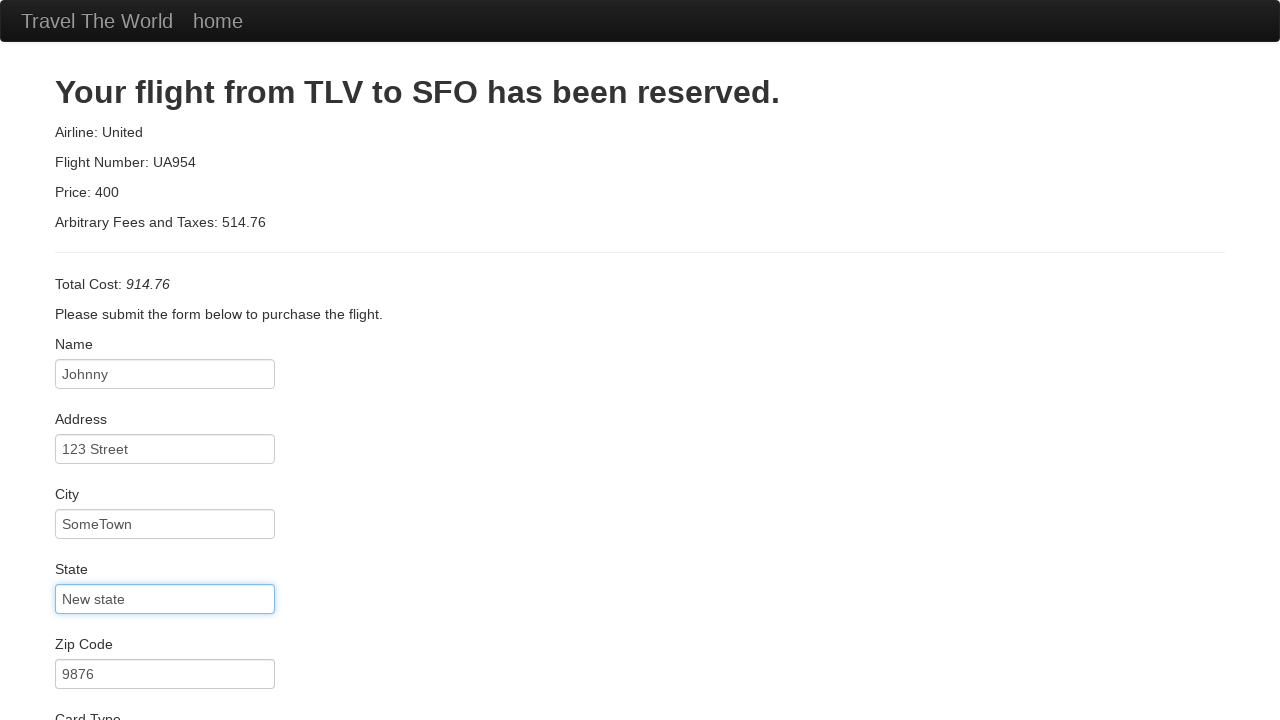

Filled credit card number on #creditCardNumber
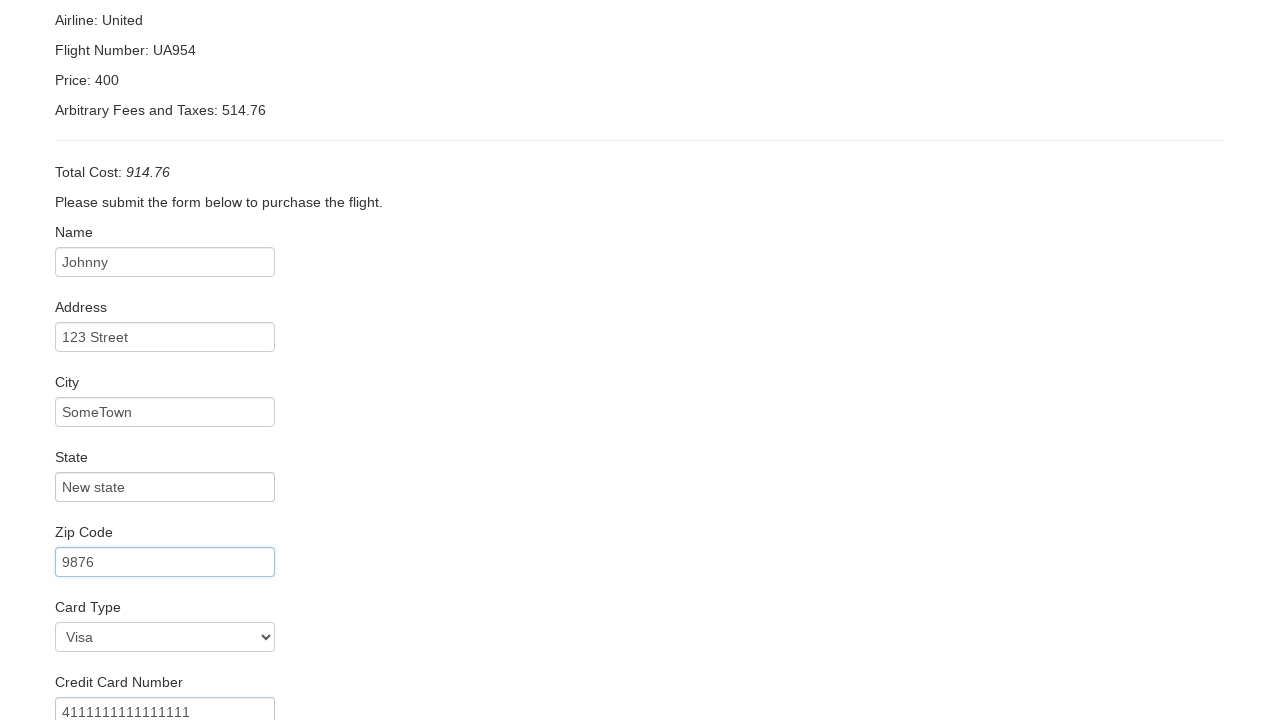

Filled credit card year as '2025' on #creditCardYear
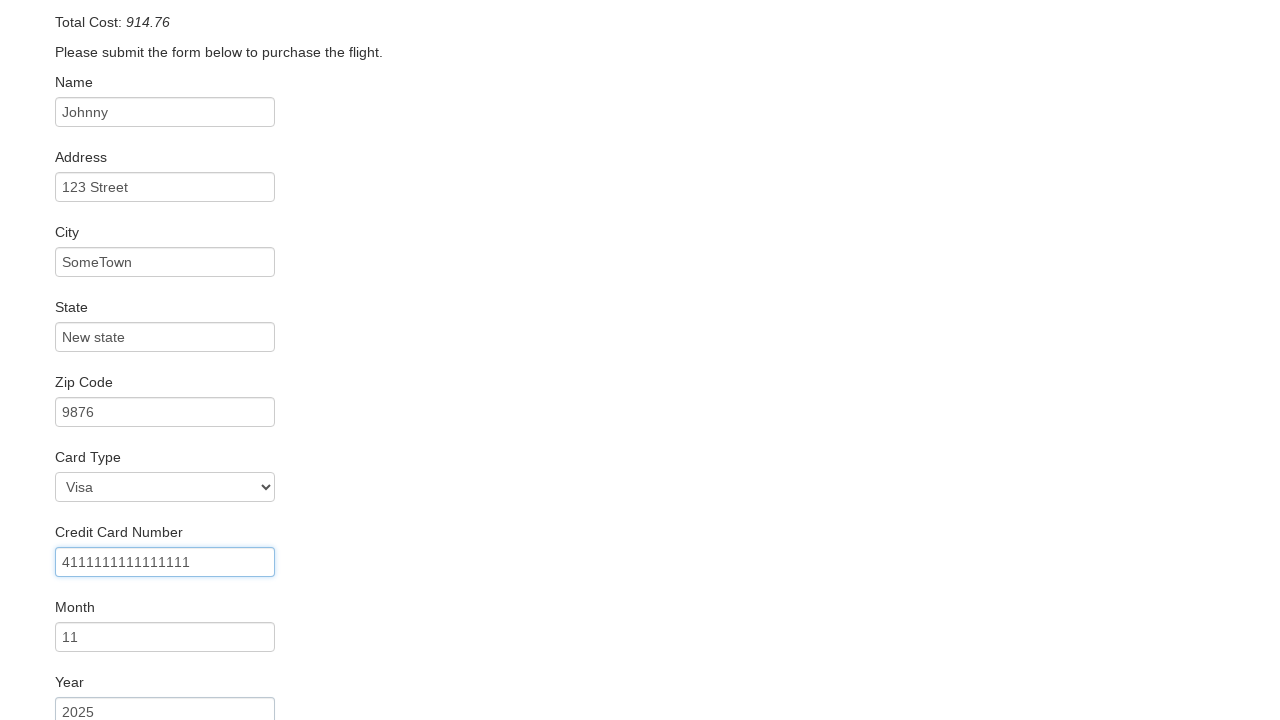

Filled name on card as 'John Michael' on #nameOnCard
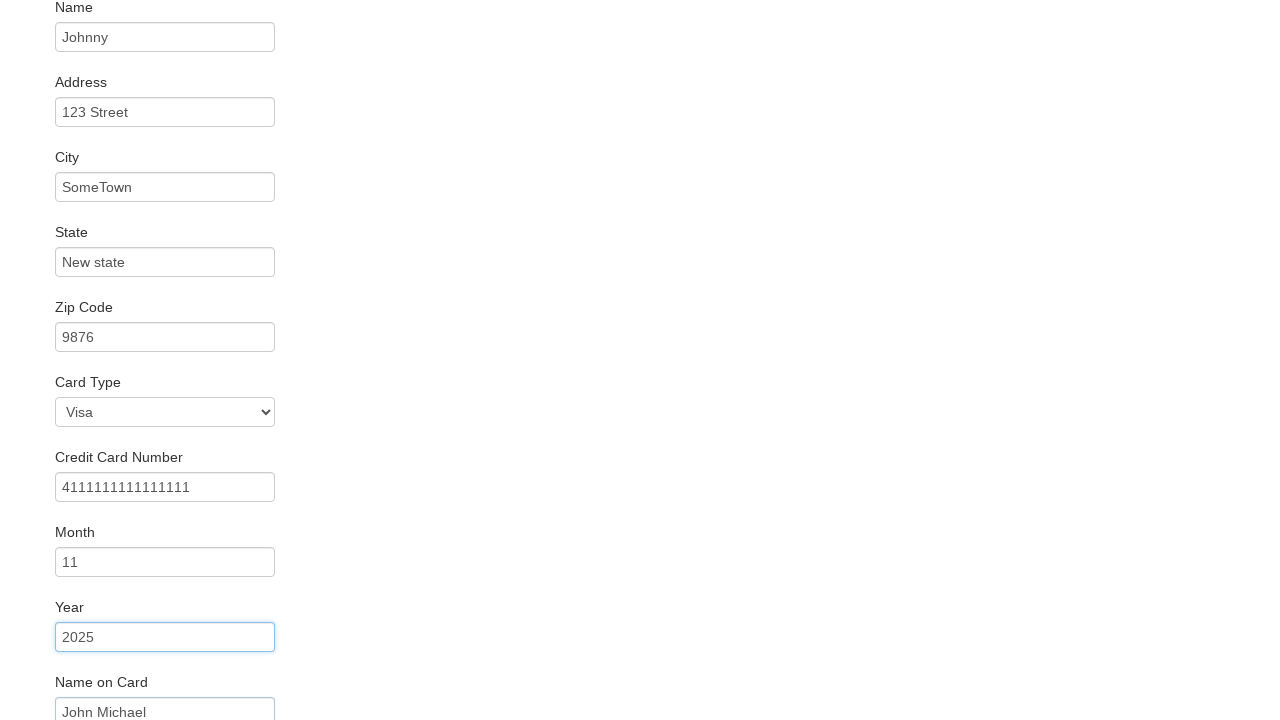

Checked the remember me checkbox at (640, 652) on .checkbox
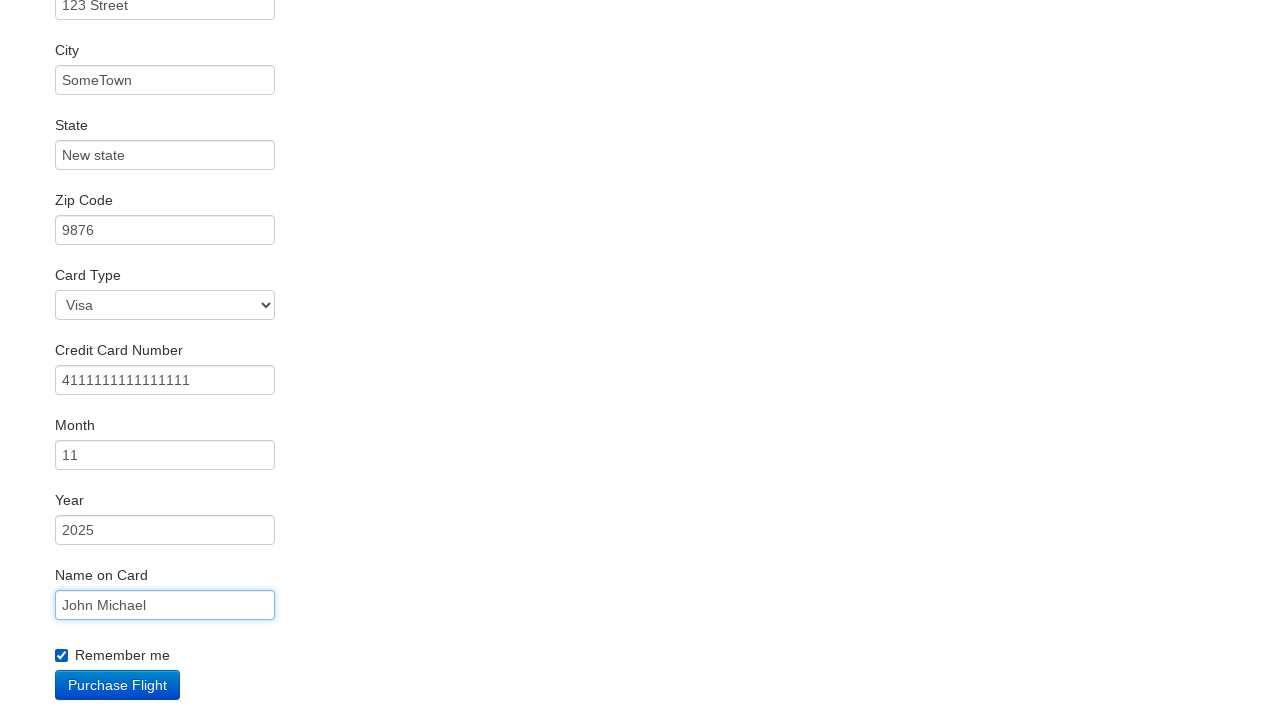

Clicked Purchase Flight button to complete booking at (118, 685) on .btn-primary
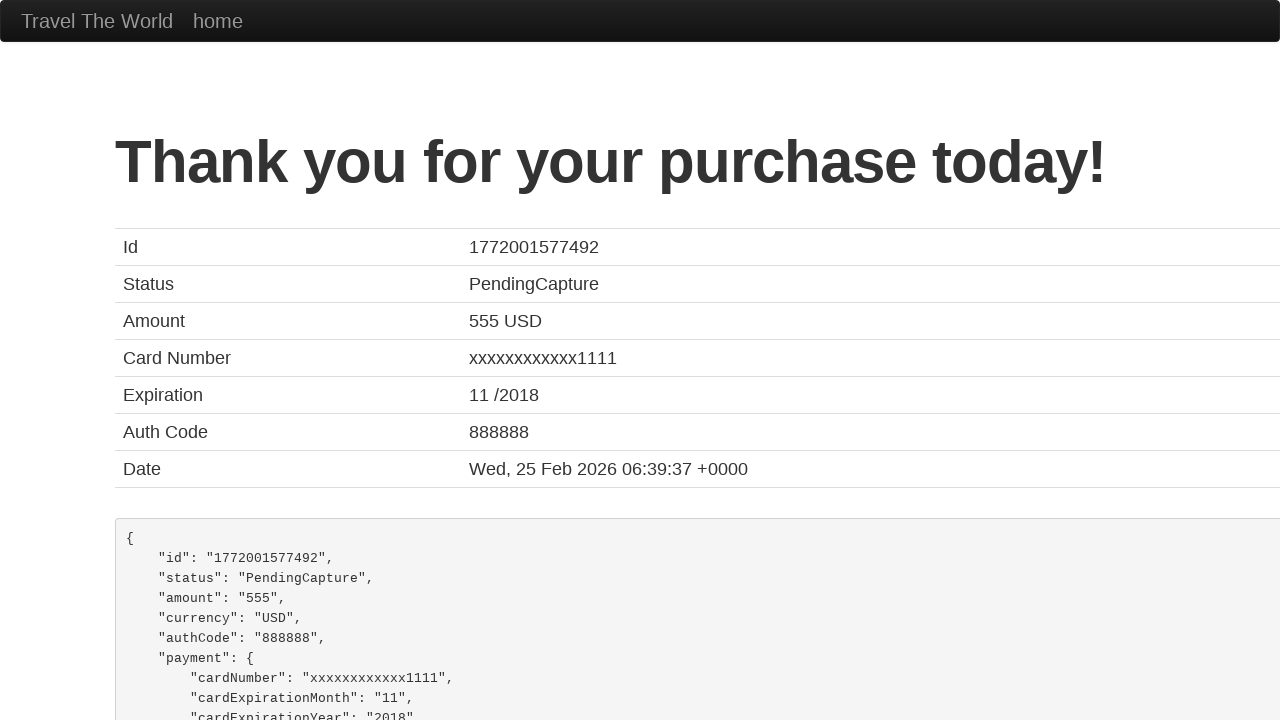

Confirmation page loaded with 'Thank you for your purchase' message
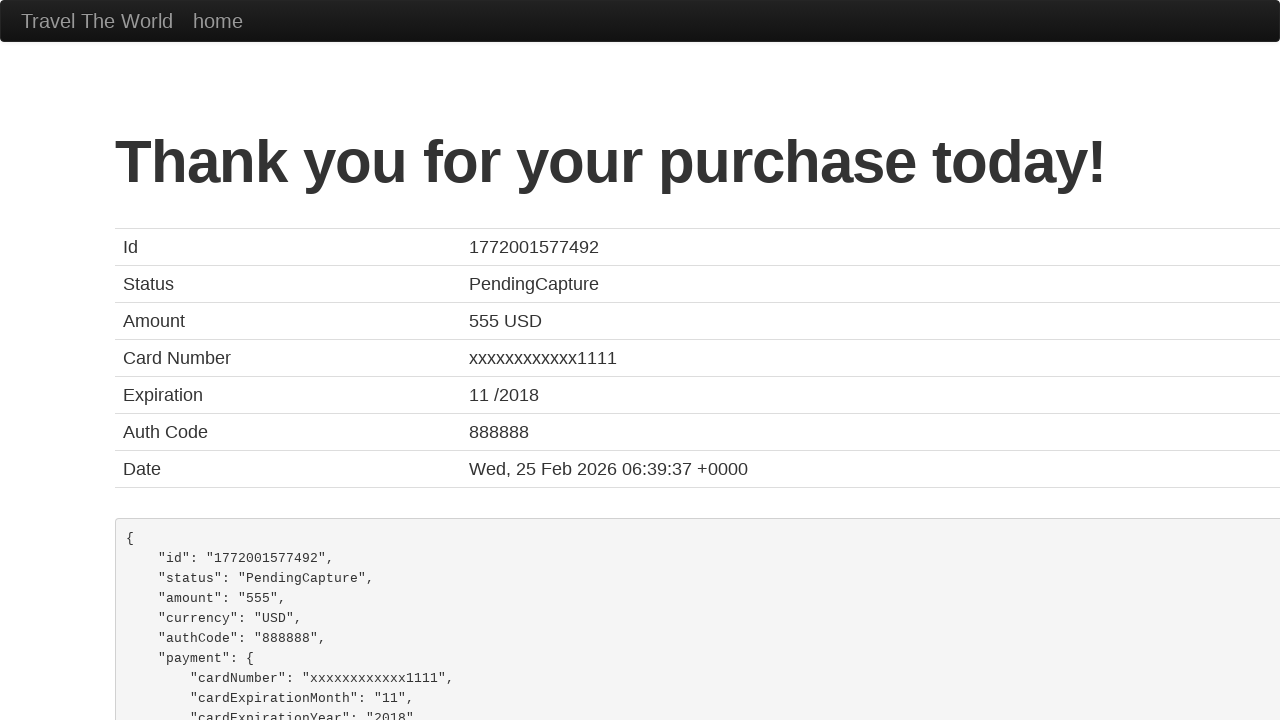

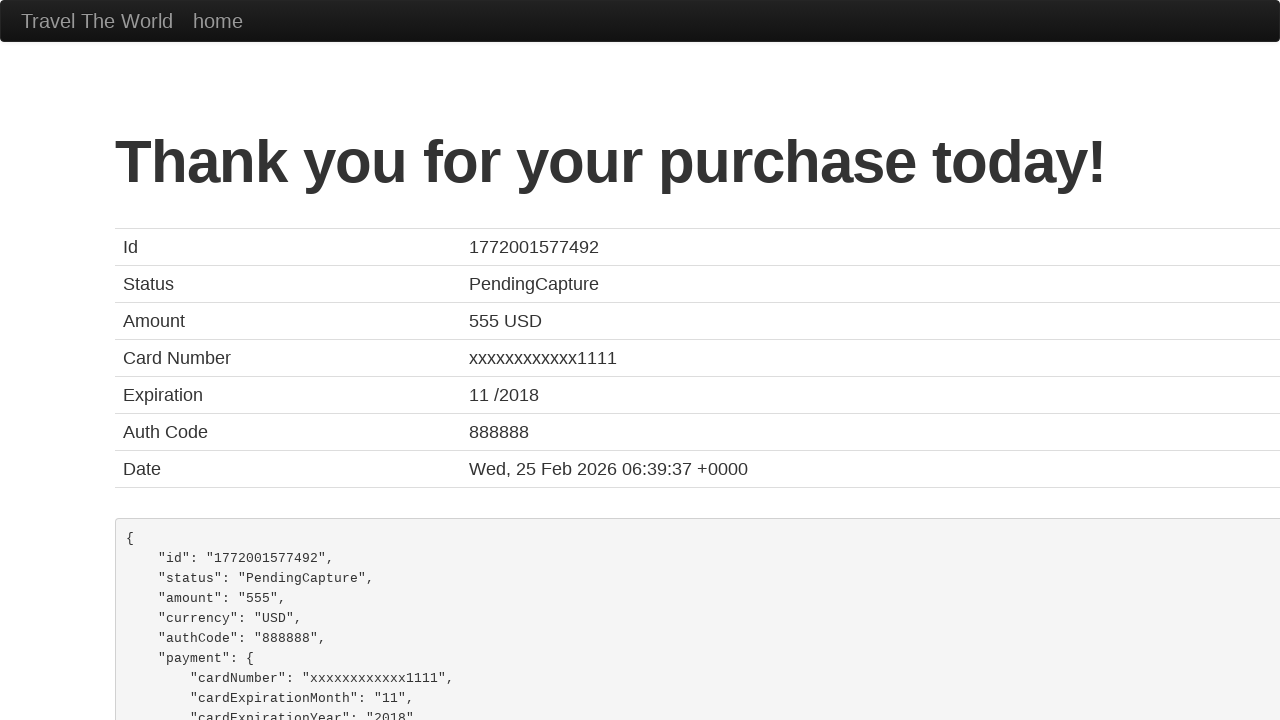